Navigates to SEC EDGAR search page with pre-filtered search parameters for Tesla 10-Q filings

Starting URL: https://www.sec.gov/edgar/search/#/category=custom&entityName=TSLA&forms=10-Q

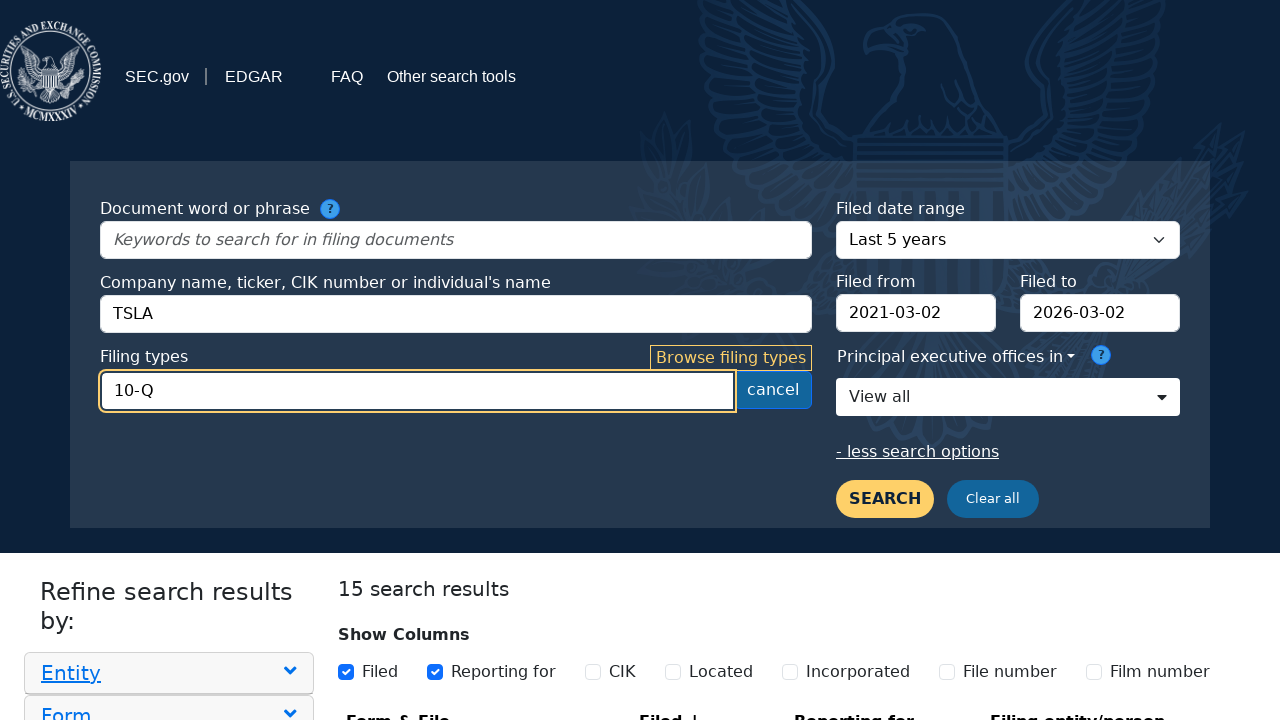

Waited for network idle state on SEC EDGAR search page
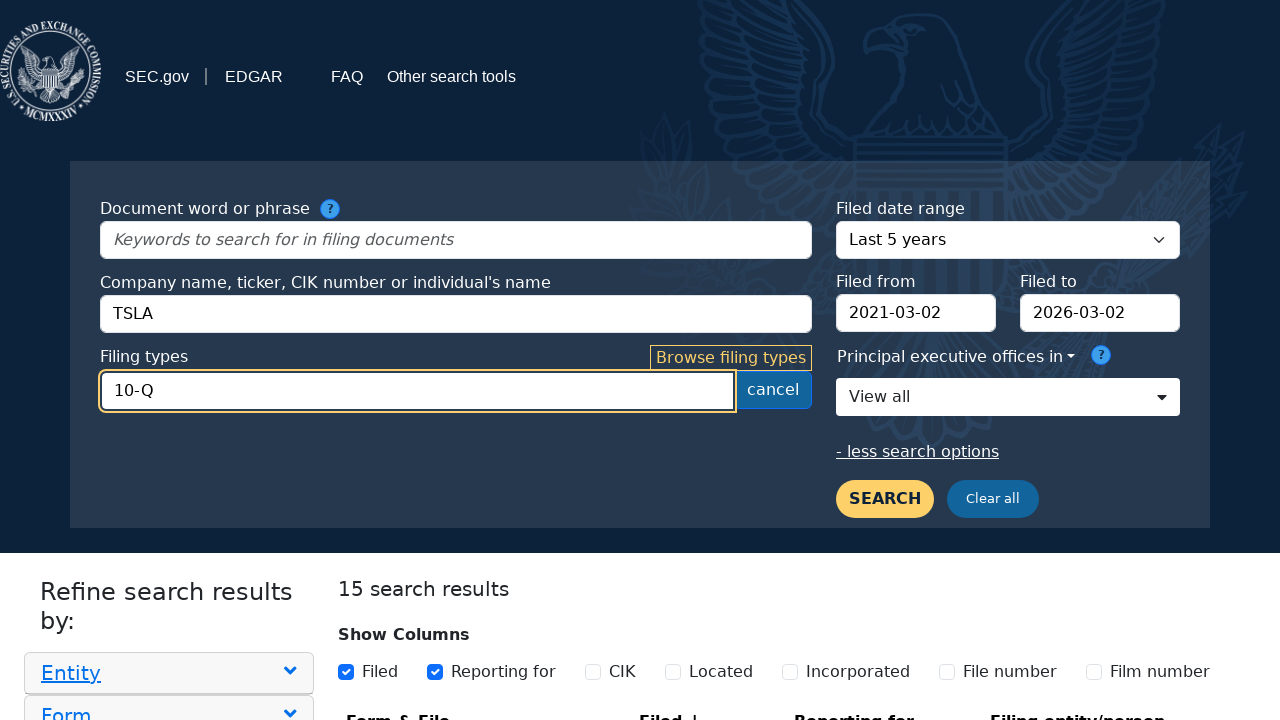

Search results container loaded with Tesla 10-Q filings
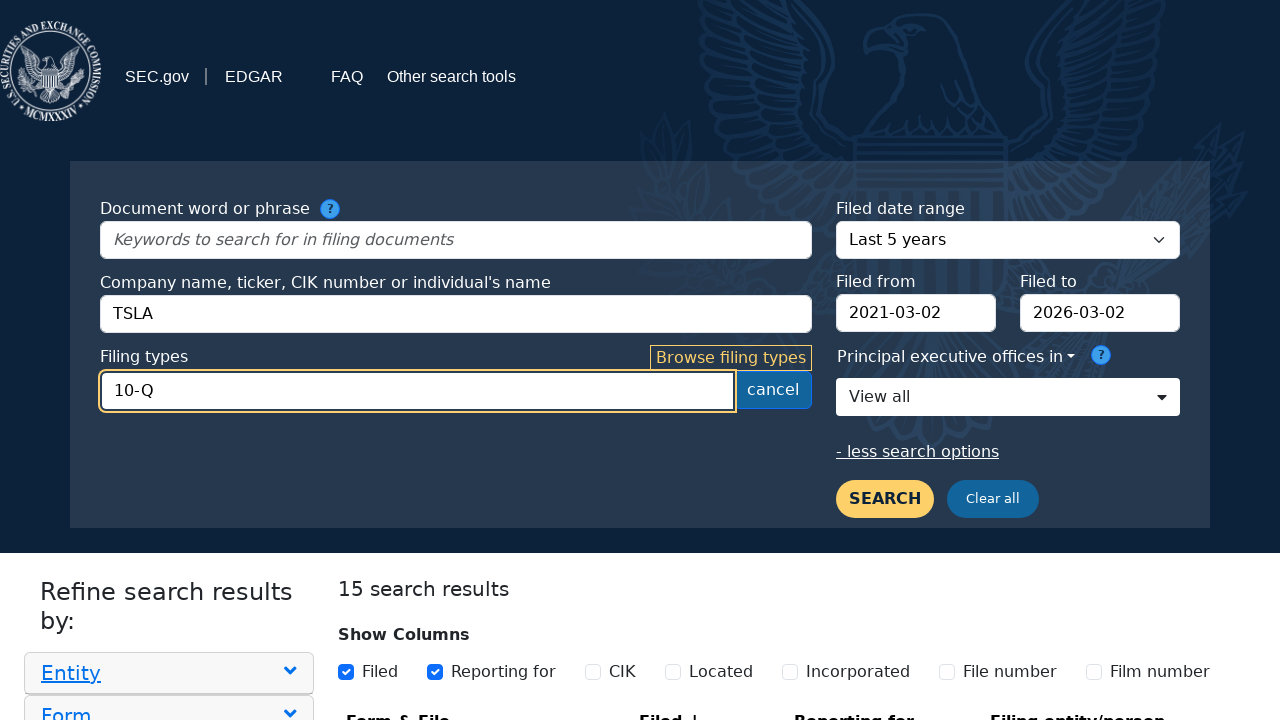

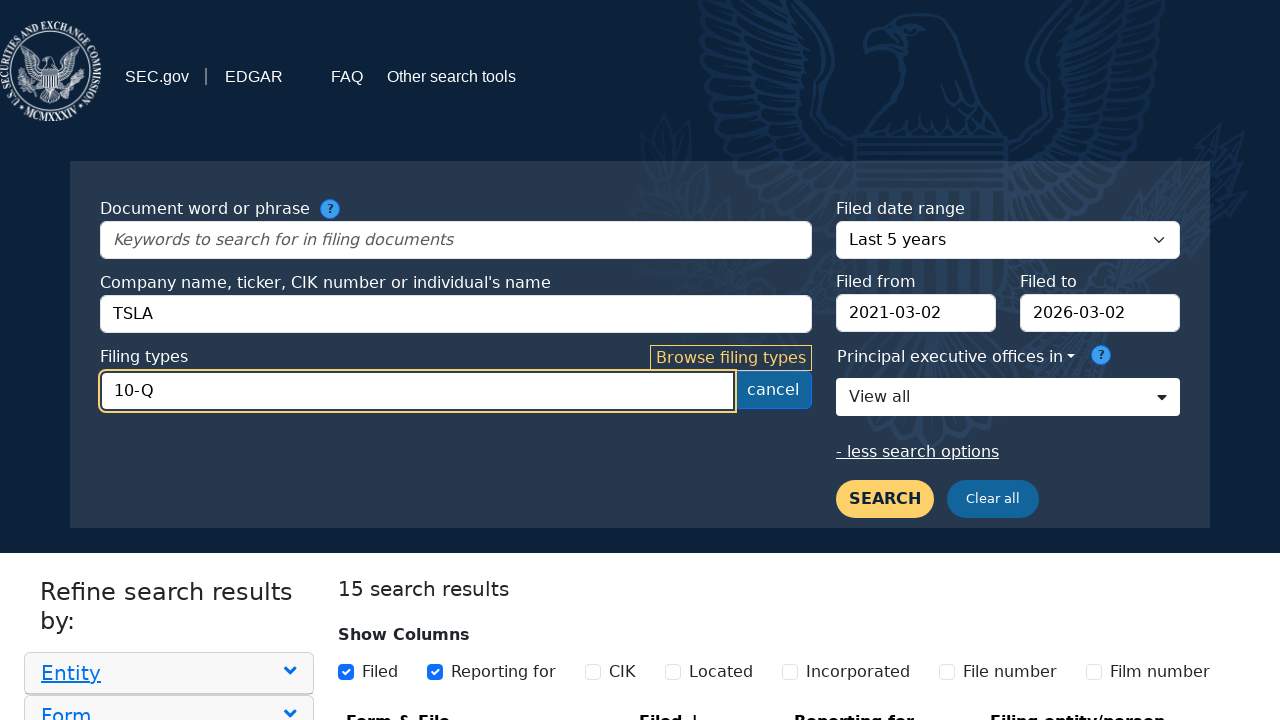